Tests dynamic loading functionality by clicking a button and waiting for hidden content to become visible

Starting URL: https://the-internet.herokuapp.com/dynamic_loading/1

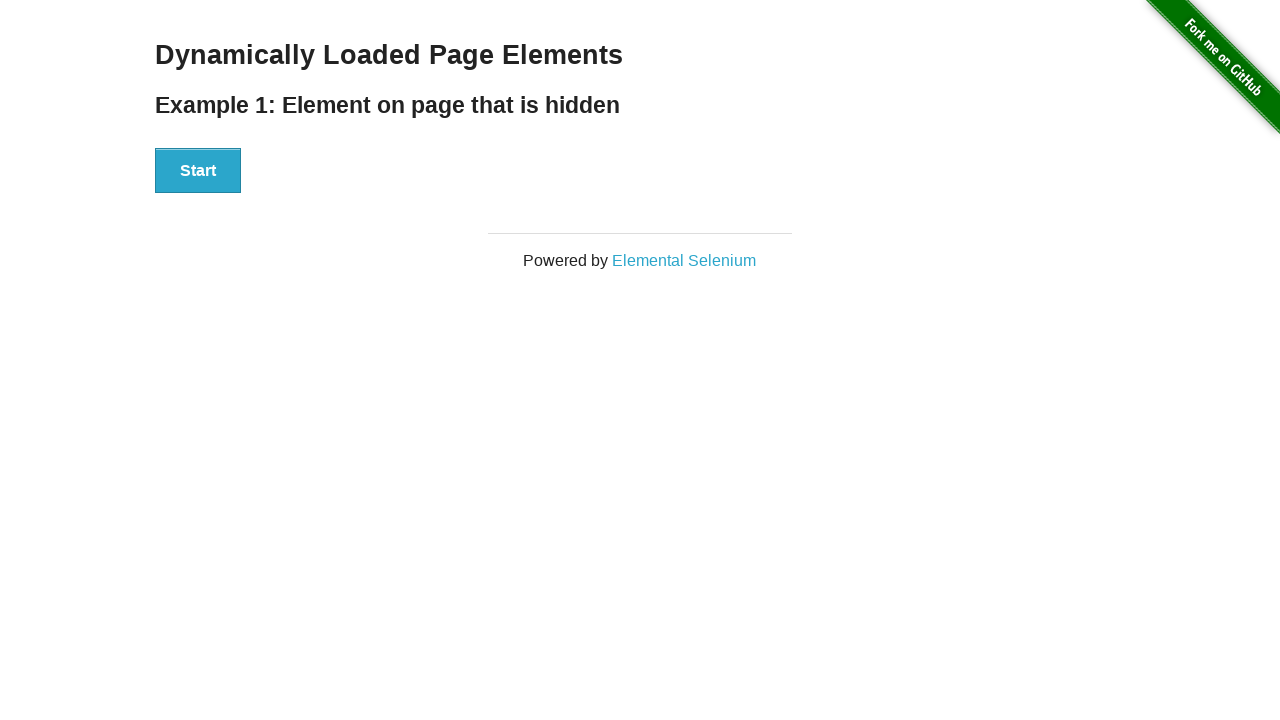

Clicked Start button to trigger dynamic loading at (198, 171) on xpath=//button
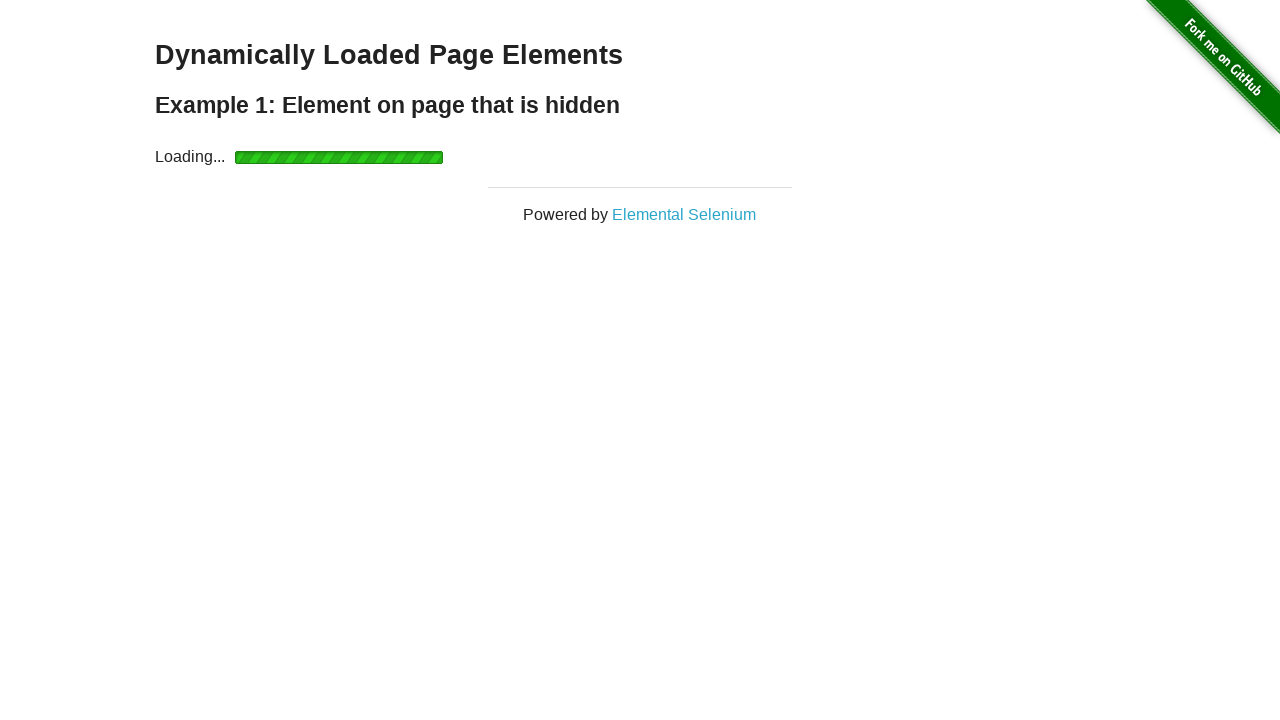

Waited for hidden content to become visible
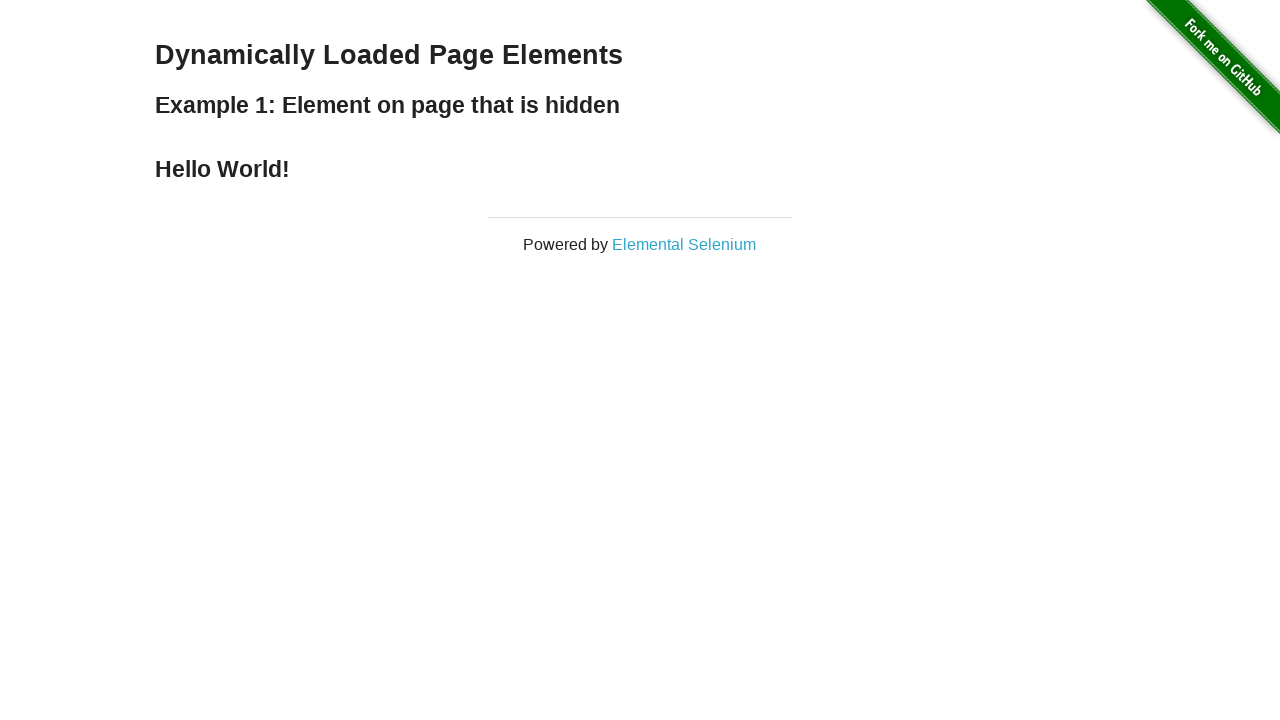

Verified that 'Hello World!' text is visible
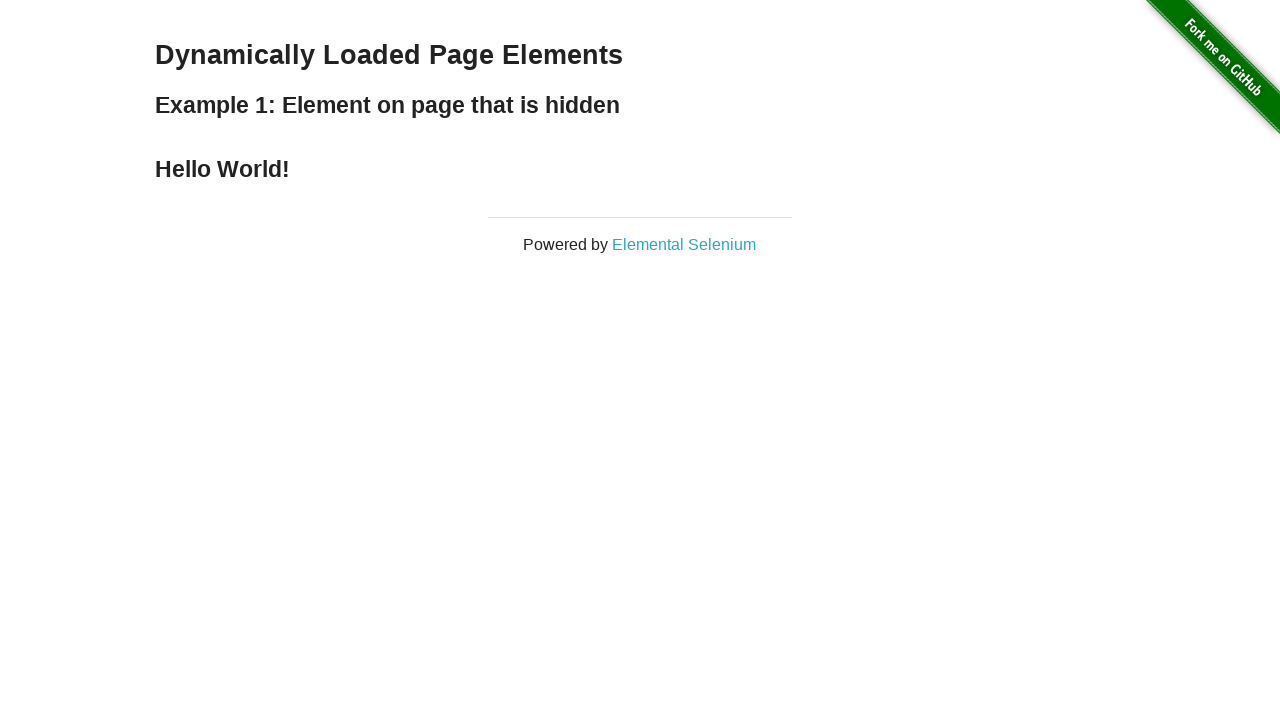

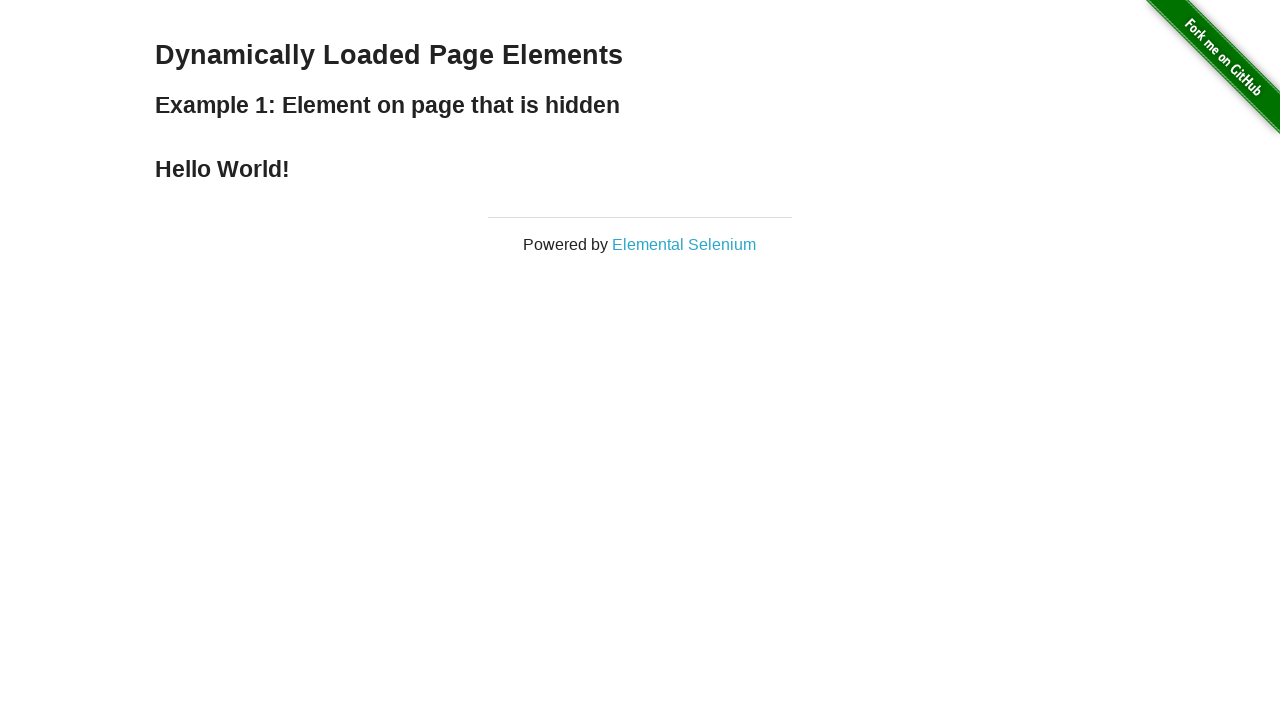